Tests JavaScript alert handling by triggering an alert, interacting with it, and verifying the result text

Starting URL: http://the-internet.herokuapp.com/javascript_alerts

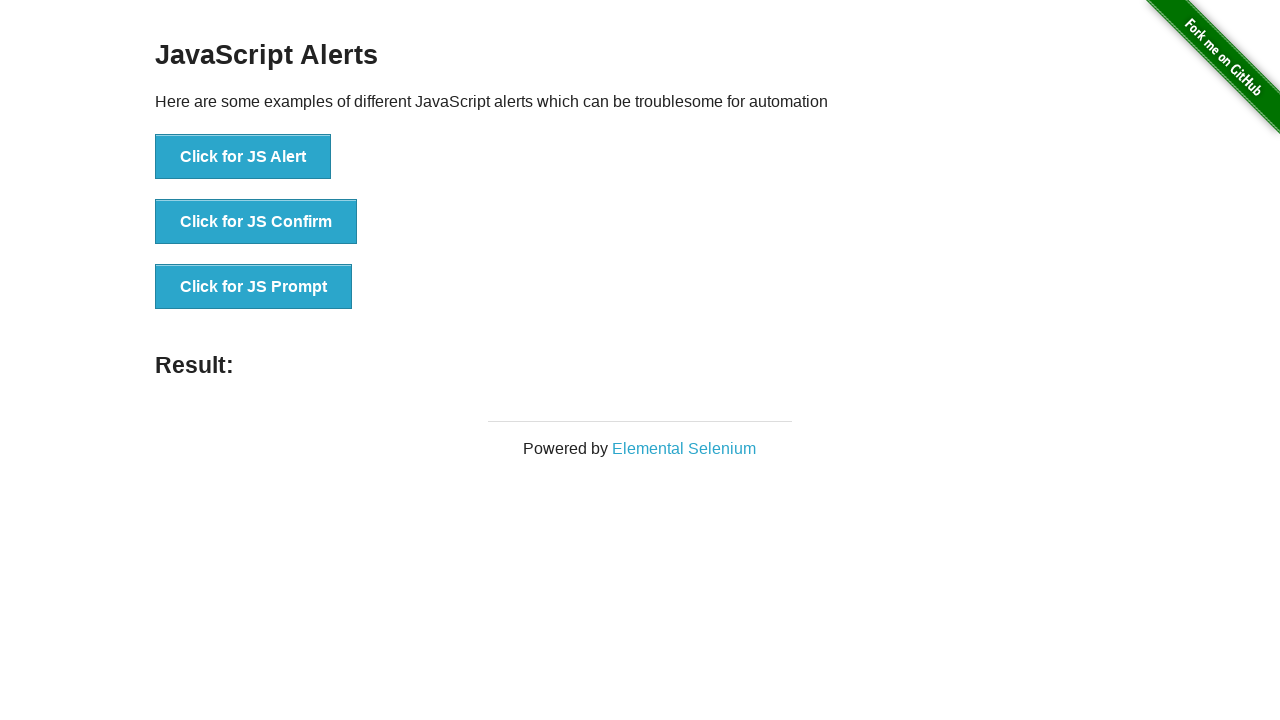

Clicked button to trigger JavaScript alert at (243, 157) on xpath=/html/body/div[2]/div/div/ul/li[1]/button
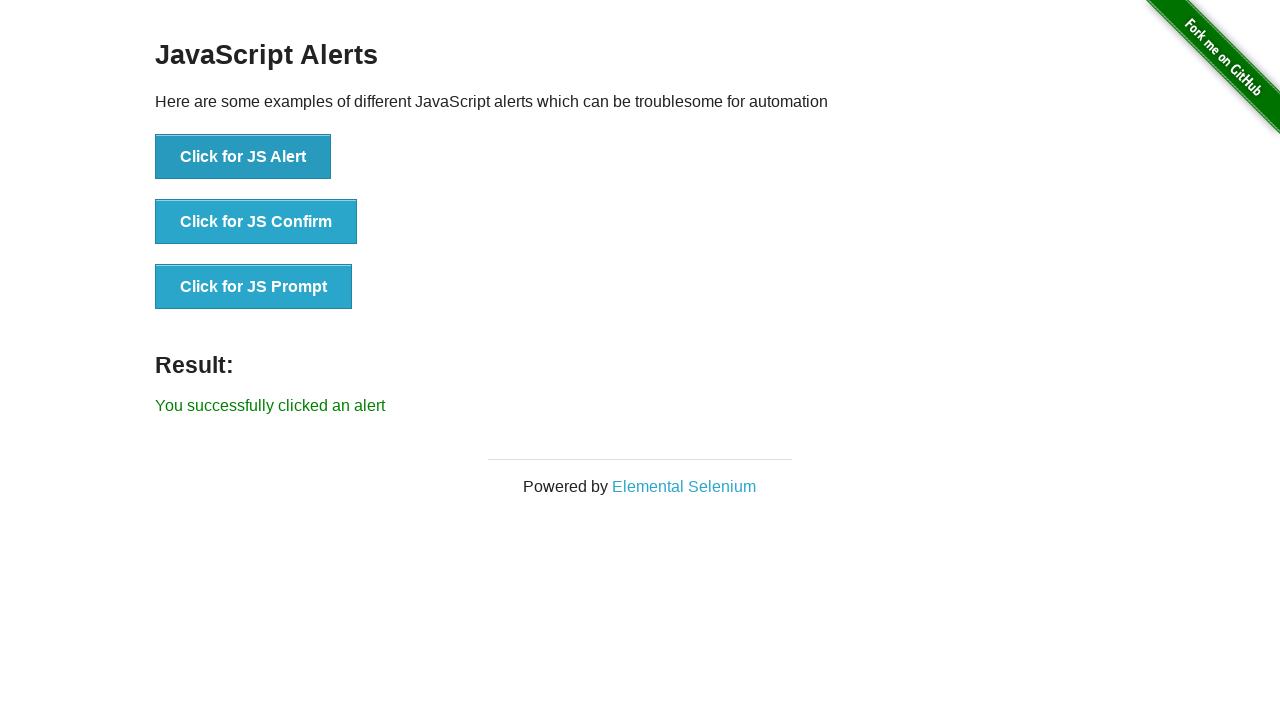

Set up dialog handler to accept alerts
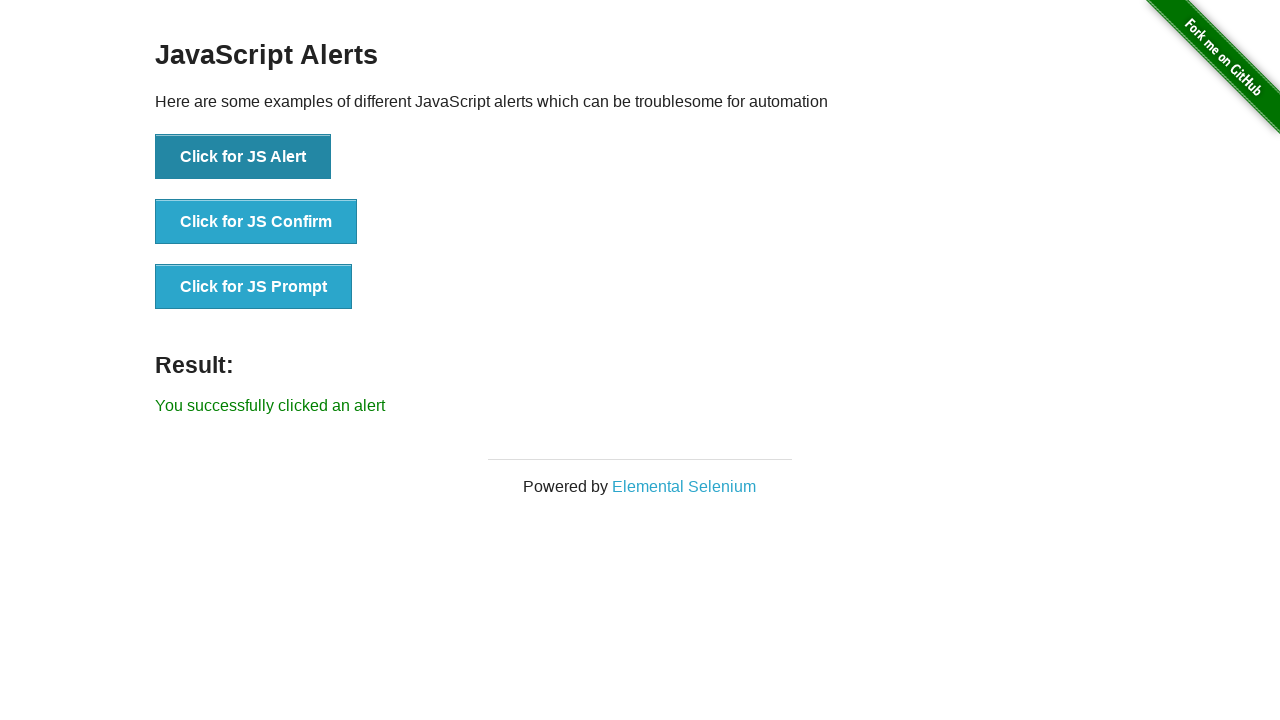

Alert accepted and result text appeared
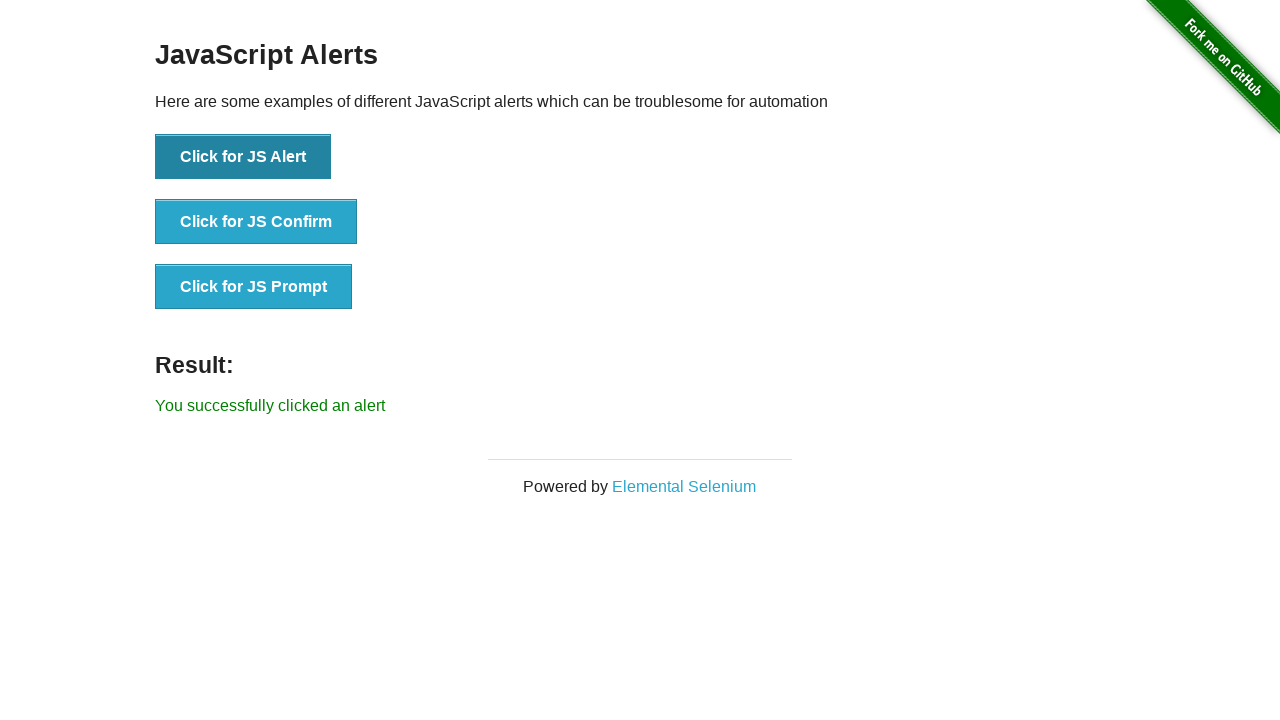

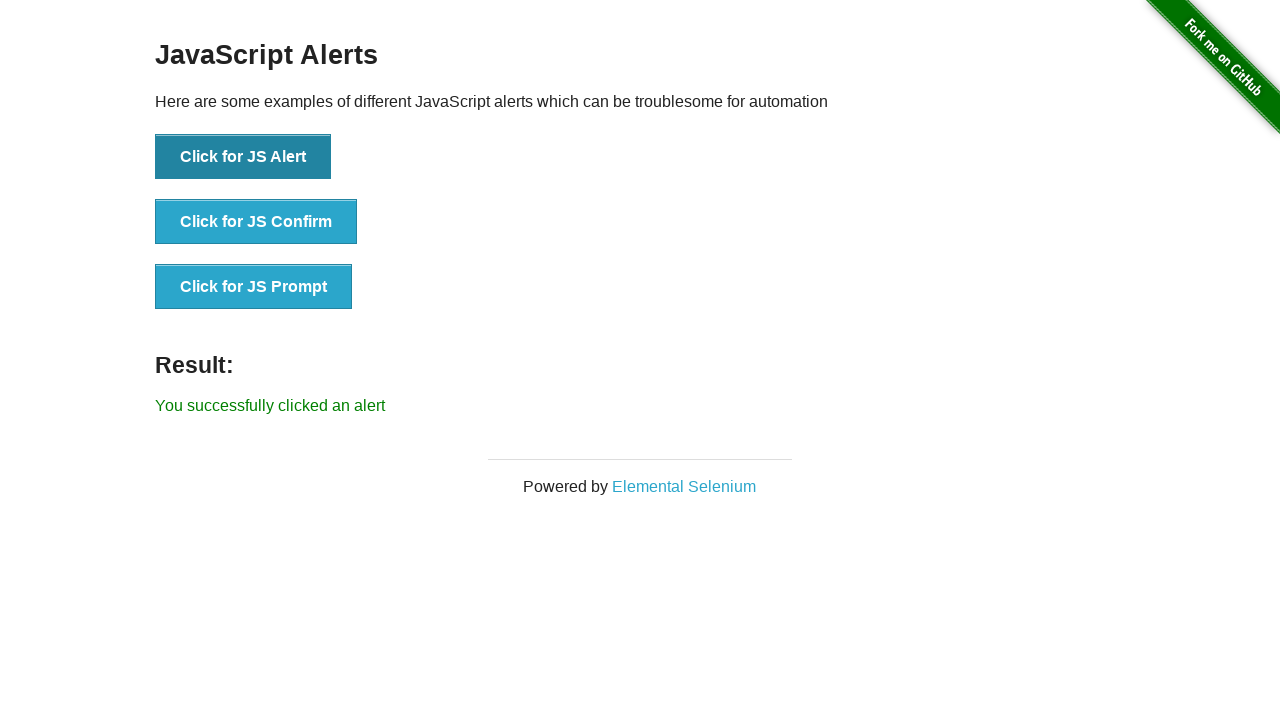